Tests filling multiple input fields (number, text, password) and verifies the displayed output values match the entered values.

Starting URL: https://practice.expandtesting.com/inputs

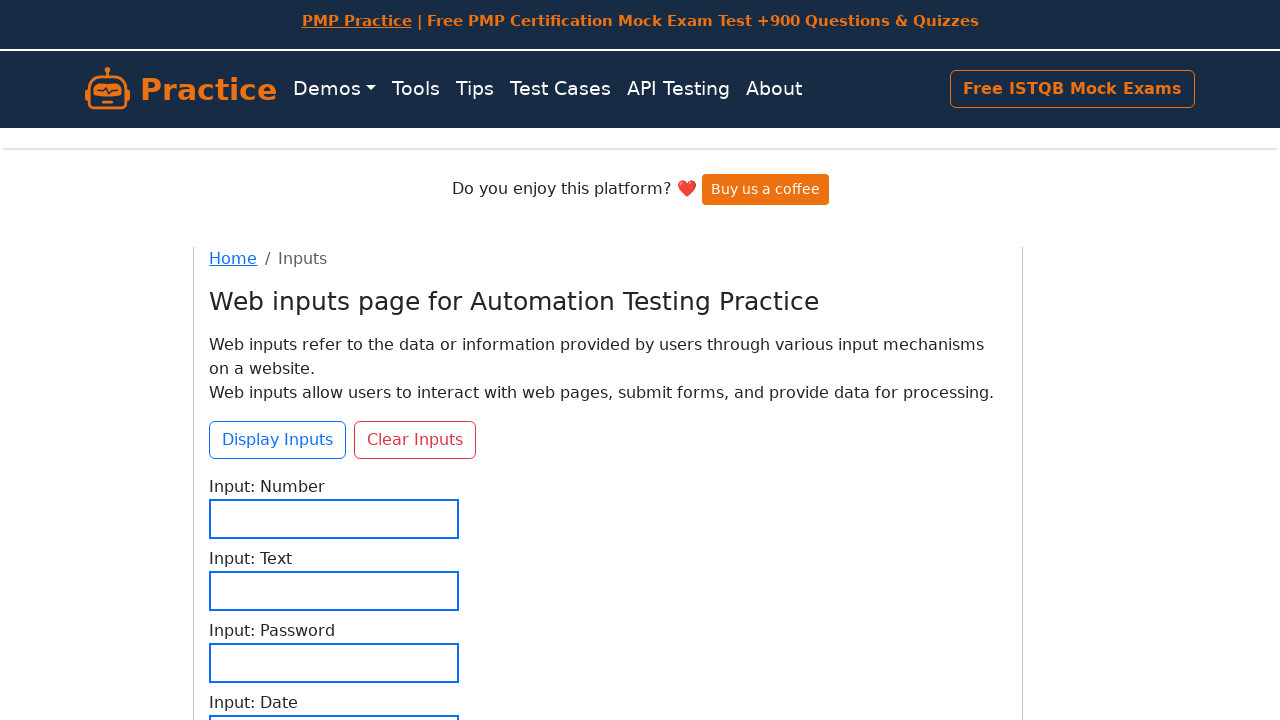

Filled number input field with '12764905' on #input-number
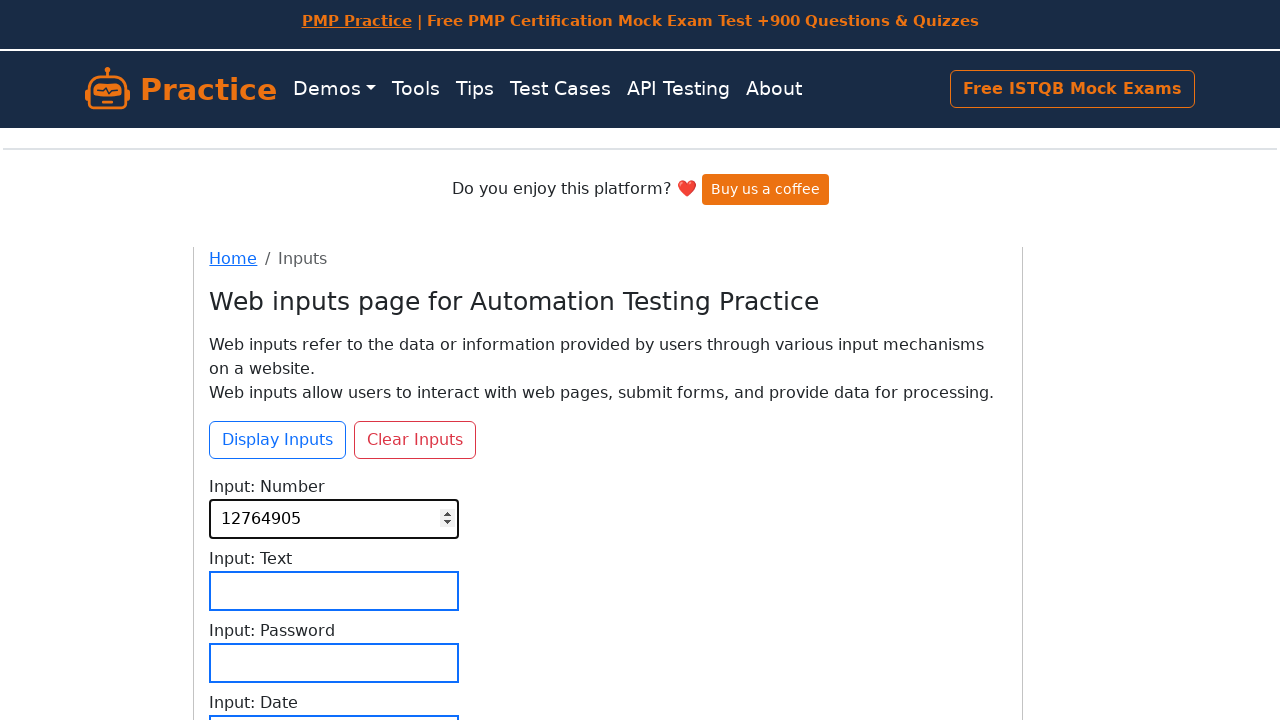

Typed text 'Sanguh98' into text input field on #input-text
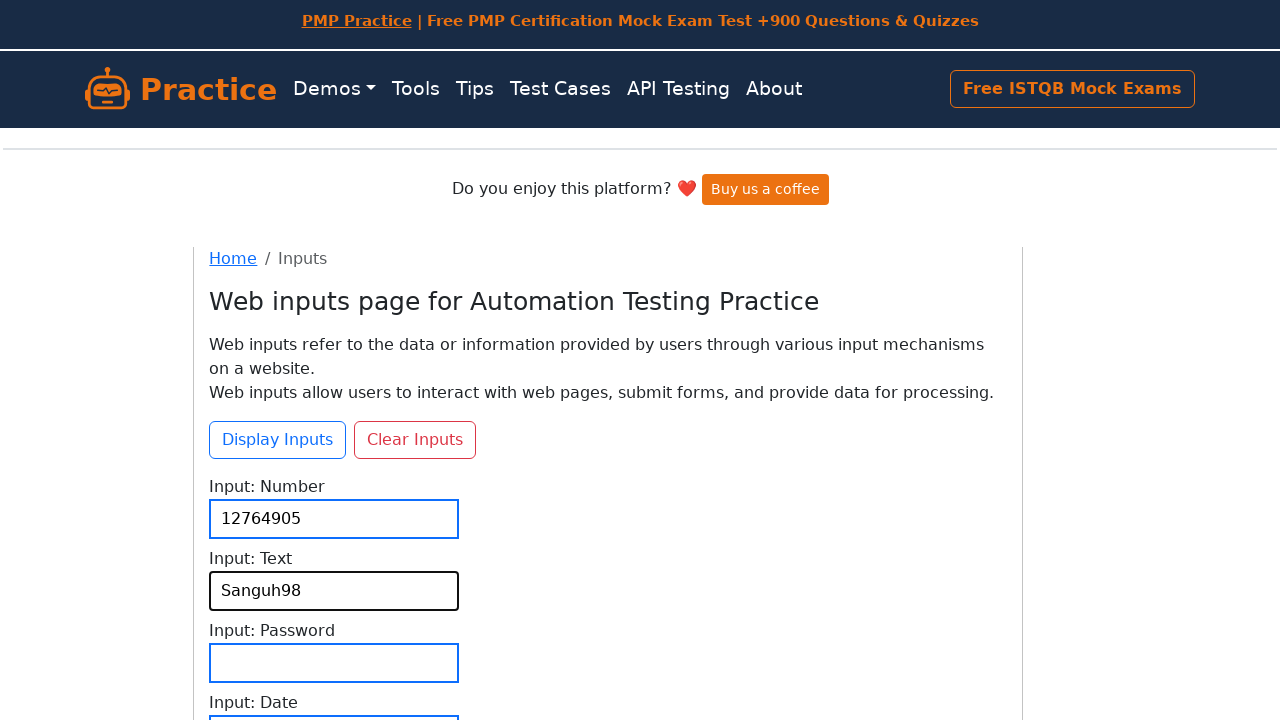

Typed password 'Secret123*' into password input field on #input-password
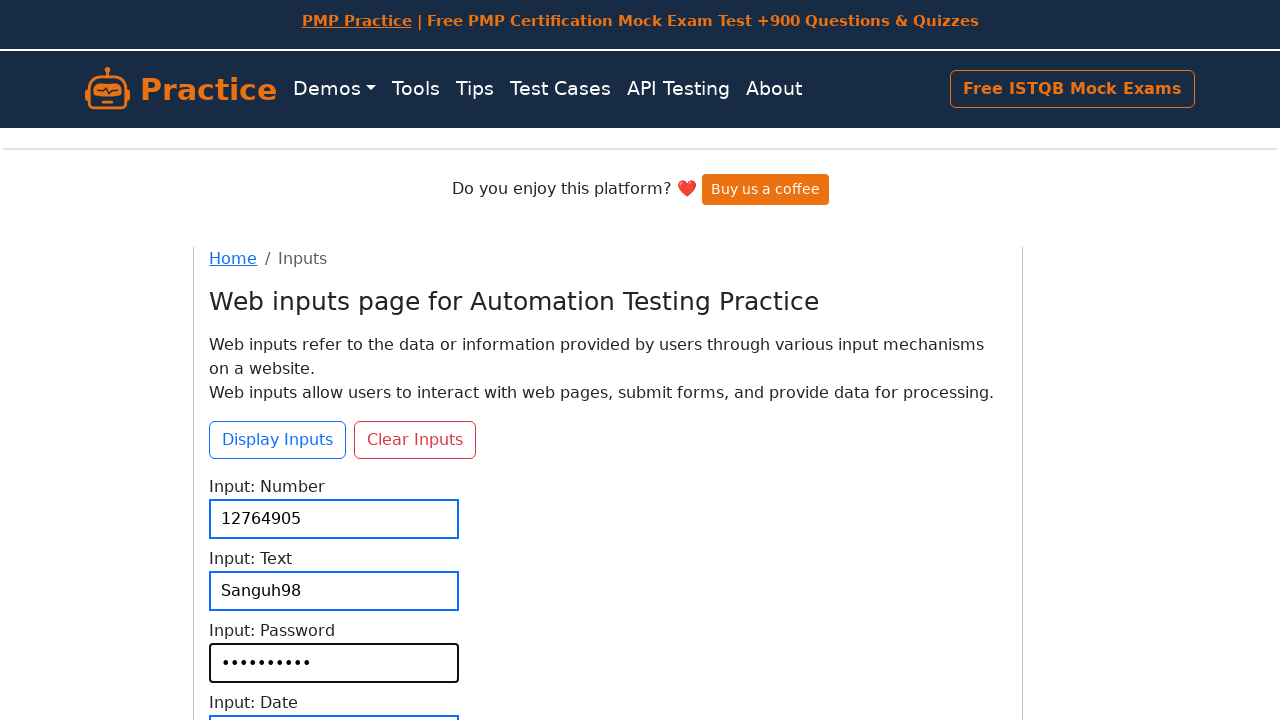

Clicked display inputs button to show output values at (278, 440) on #btn-display-inputs
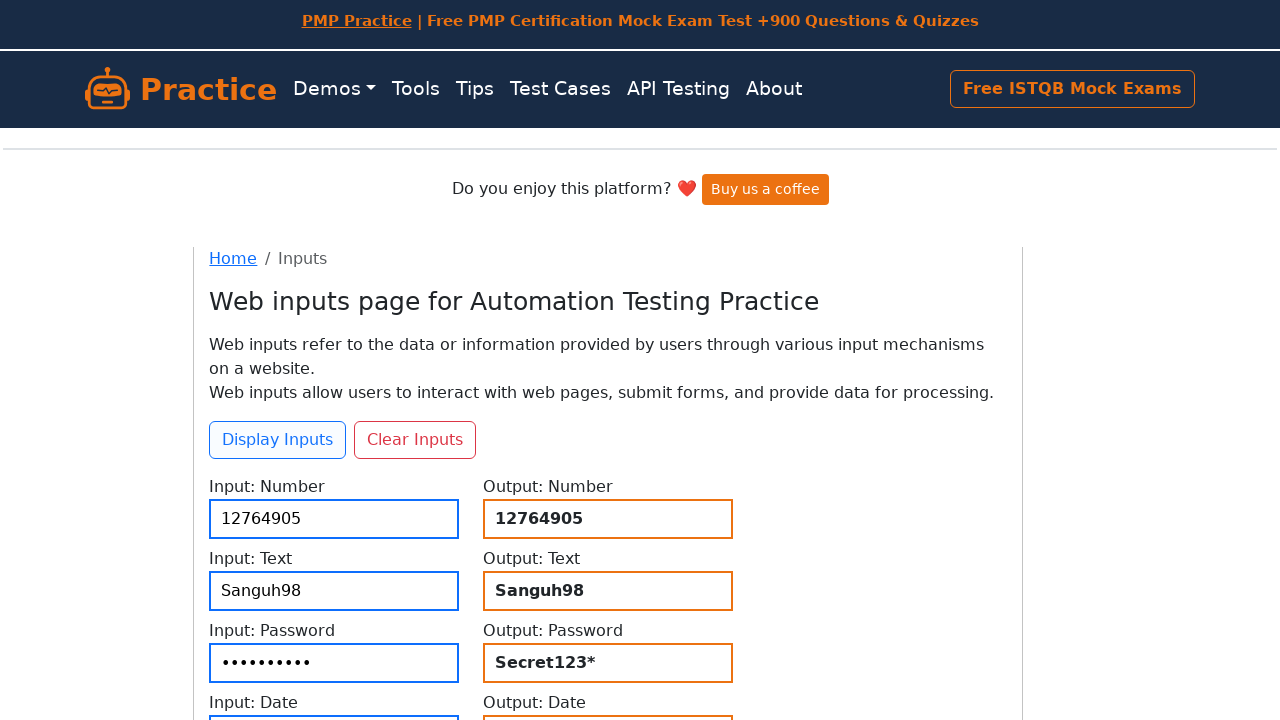

Verified number output matches entered value '12764905'
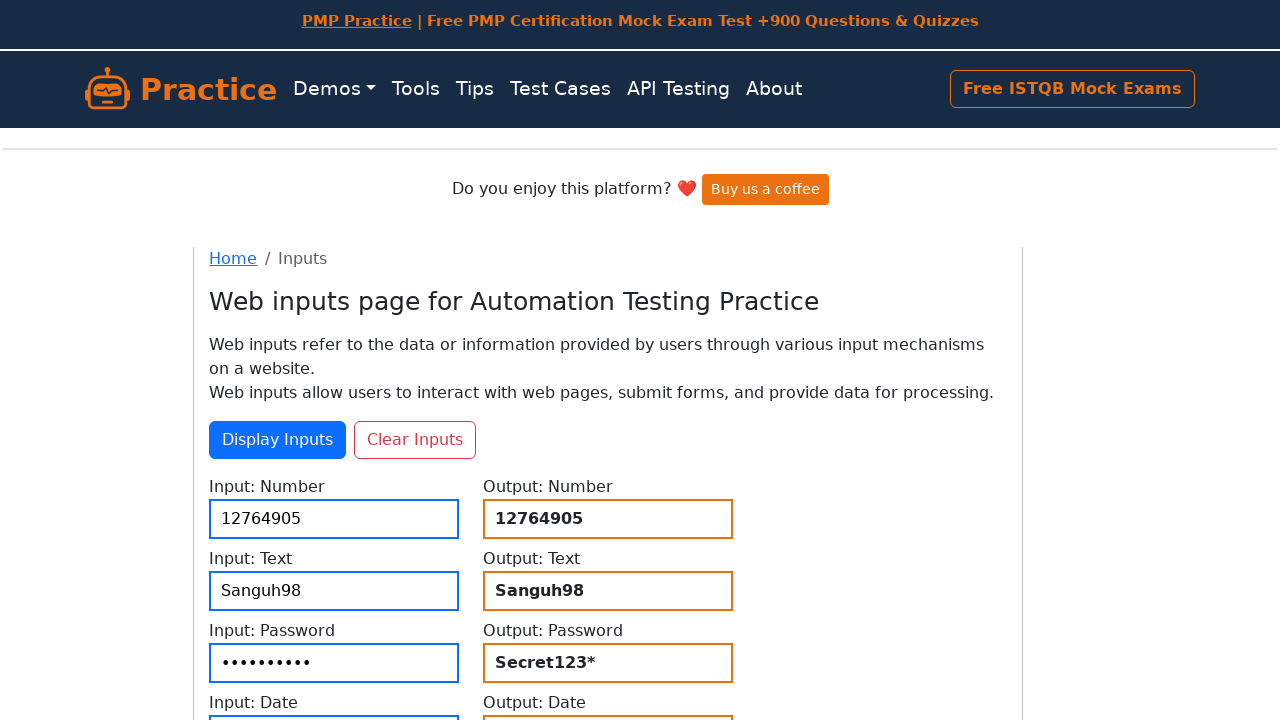

Verified text output matches entered value 'Sanguh98'
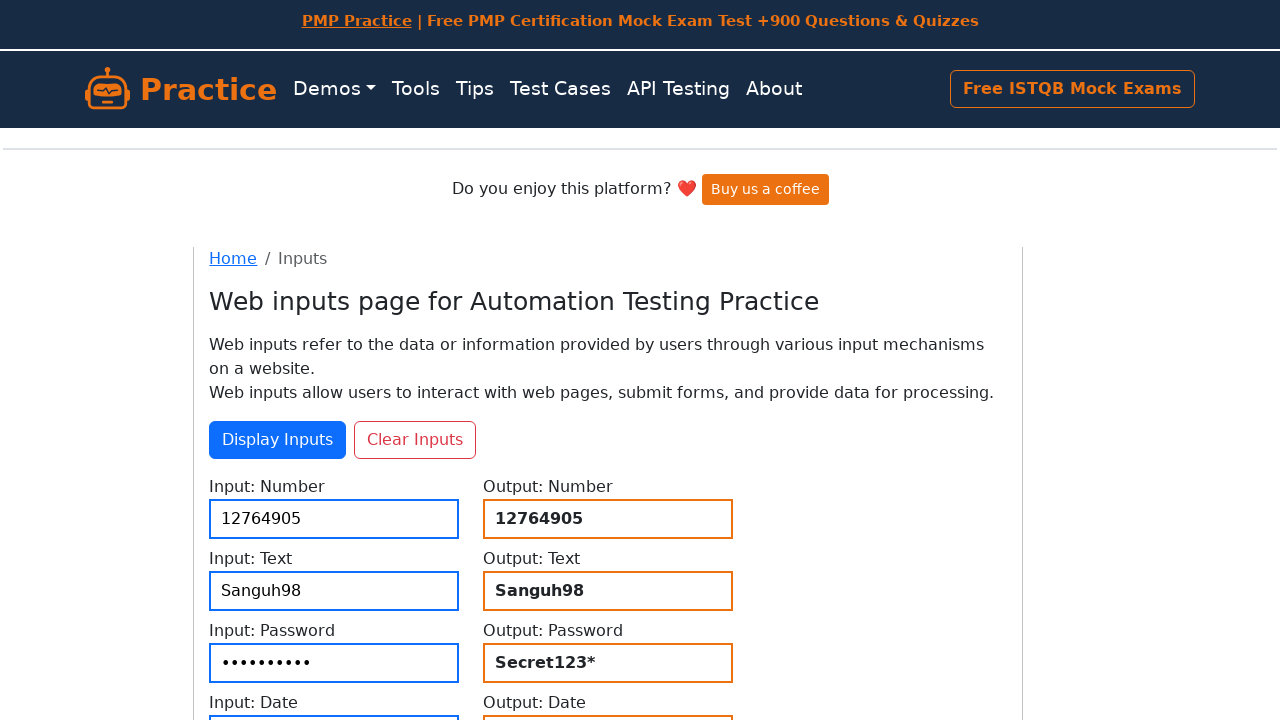

Verified password output matches entered value 'Secret123*'
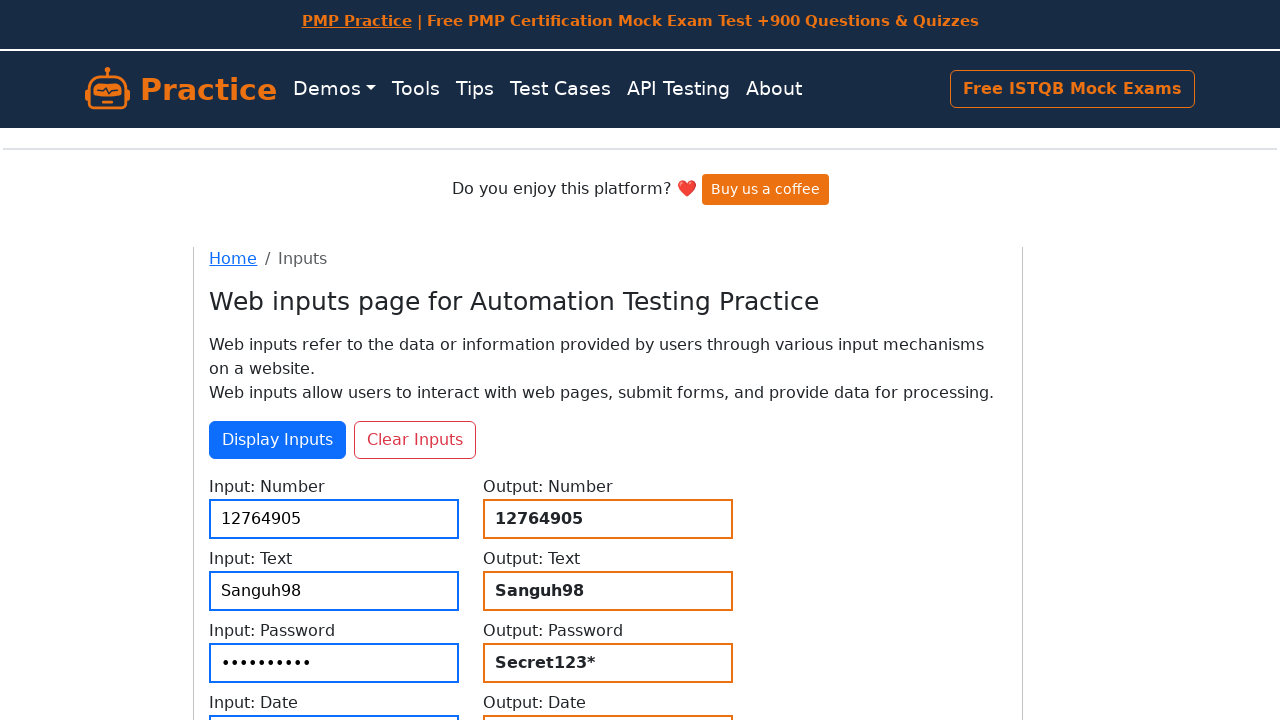

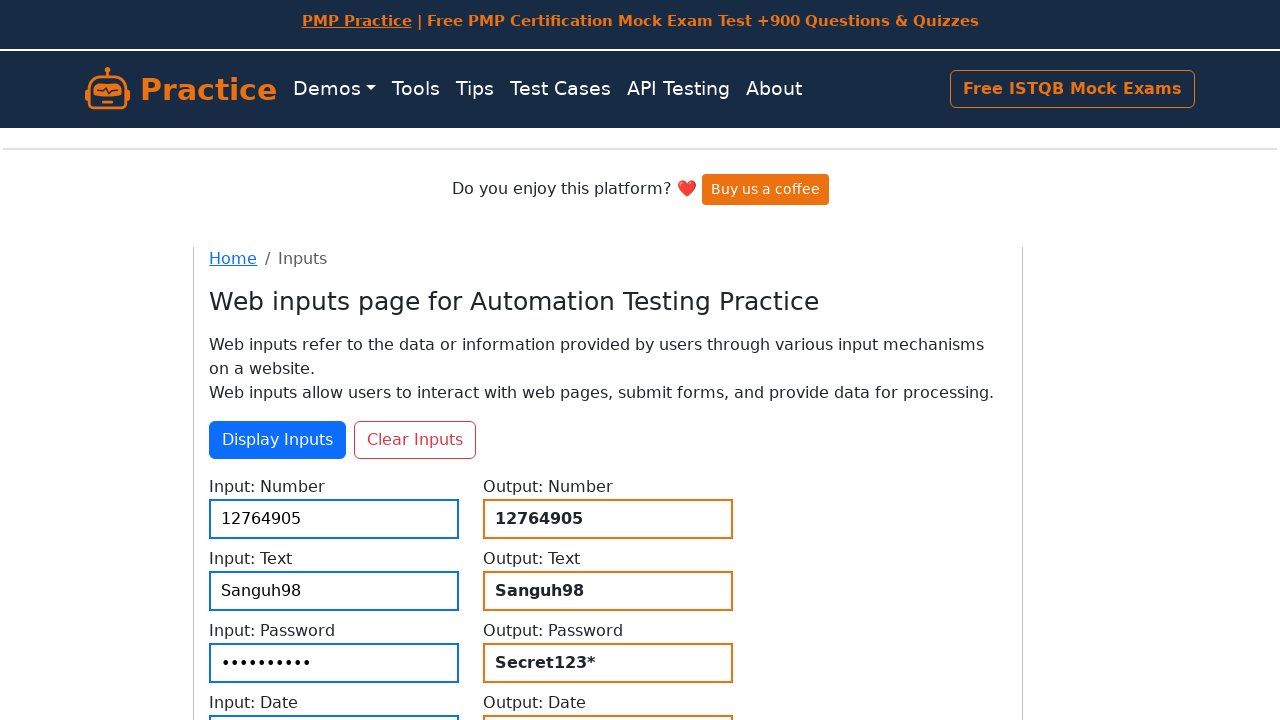